Tests wait functionality by filling multiple input fields with delays and clicking a button to trigger a network request

Starting URL: https://example.cypress.io/commands/waiting

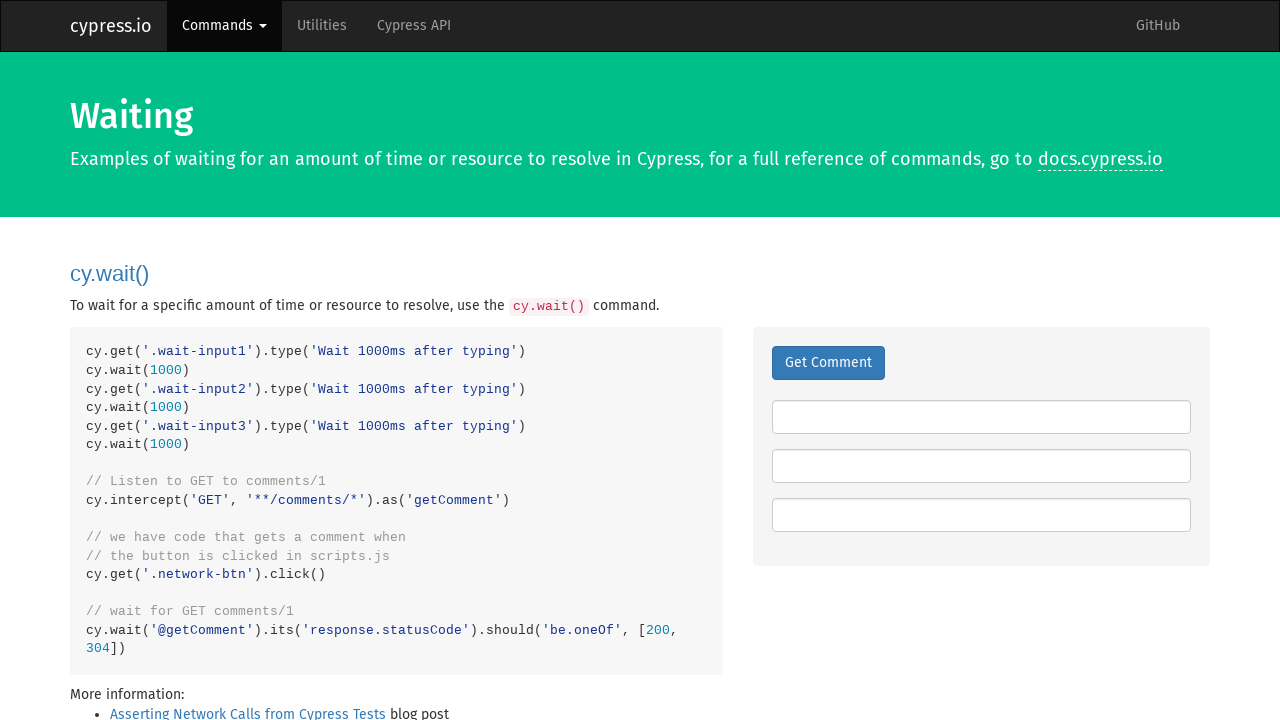

Filled first input field with 'Wait 1000ms after typing' on .wait-input1
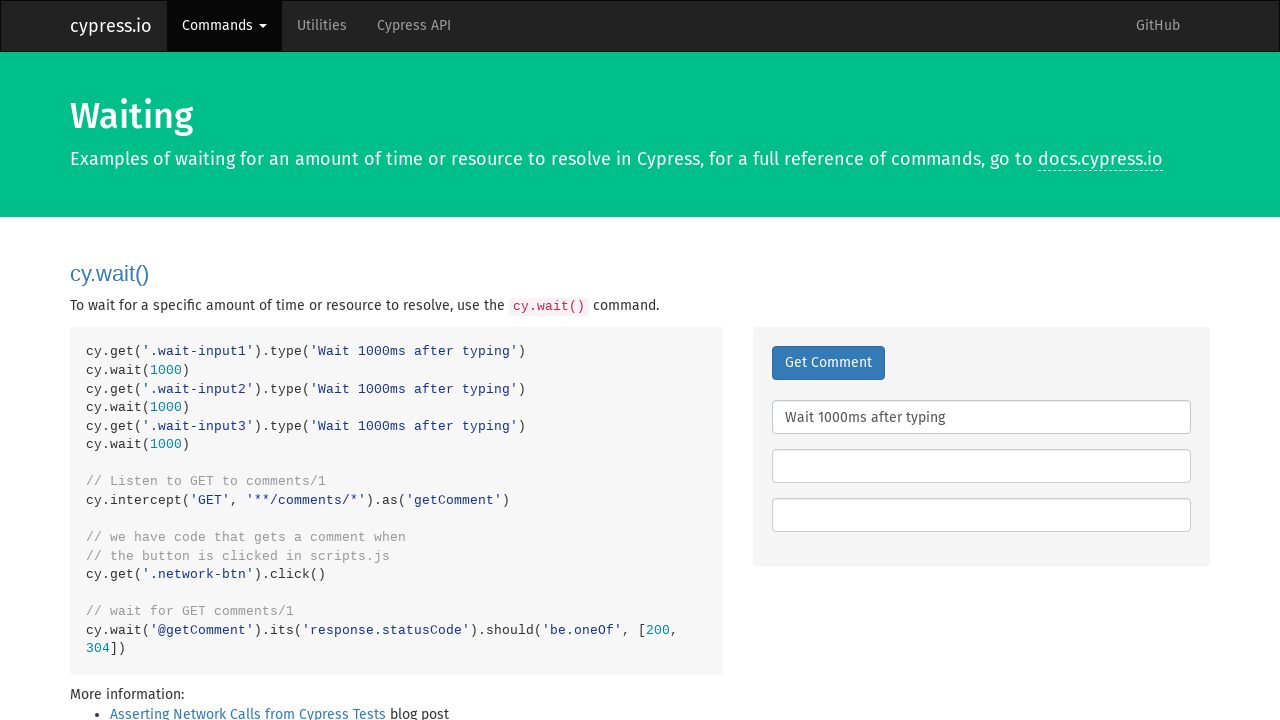

Waited 1000ms after filling first input
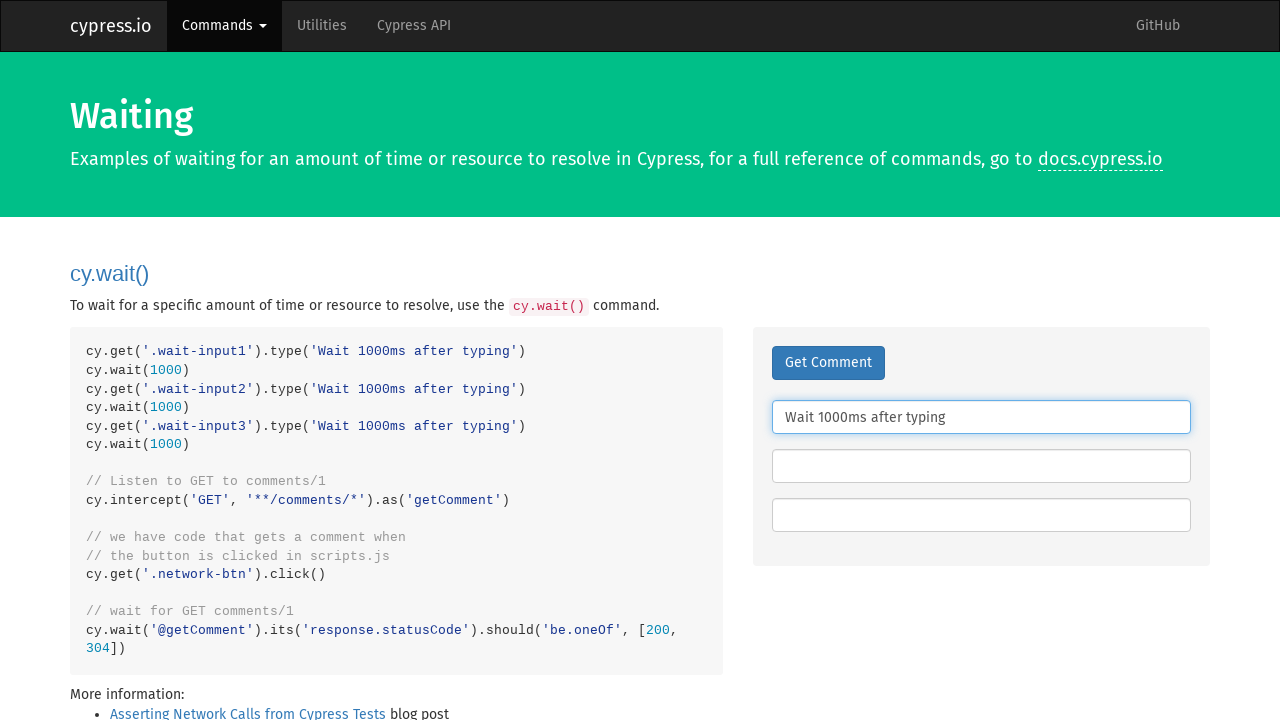

Filled second input field with 'Wait 1000ms after typing' on .wait-input2
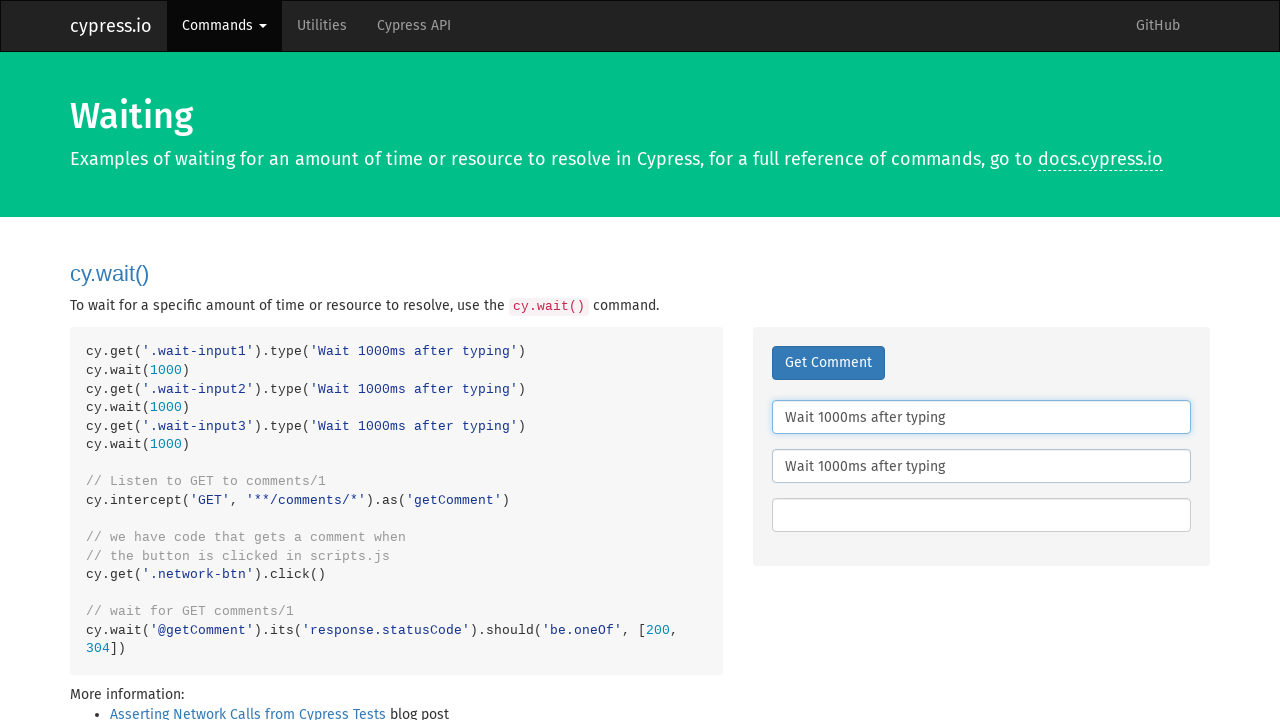

Waited 1000ms after filling second input
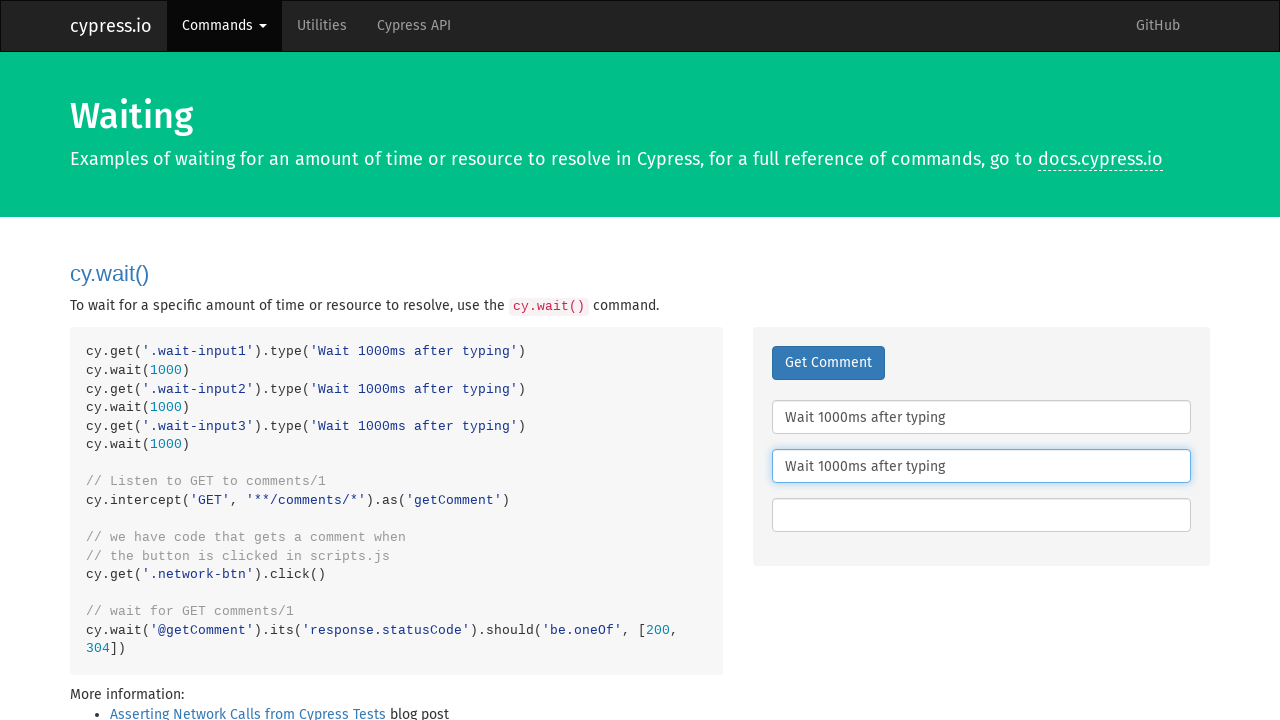

Filled third input field with 'Wait 1000ms after typing' on .wait-input3
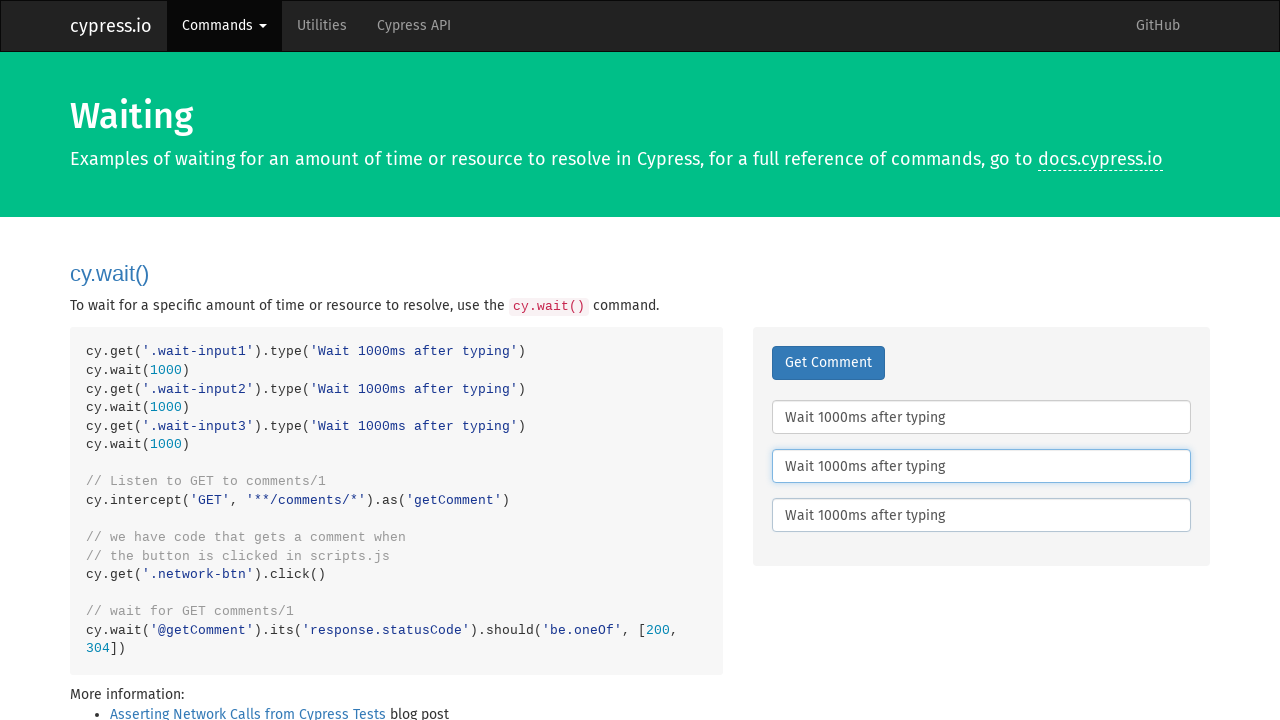

Waited 1000ms after filling third input
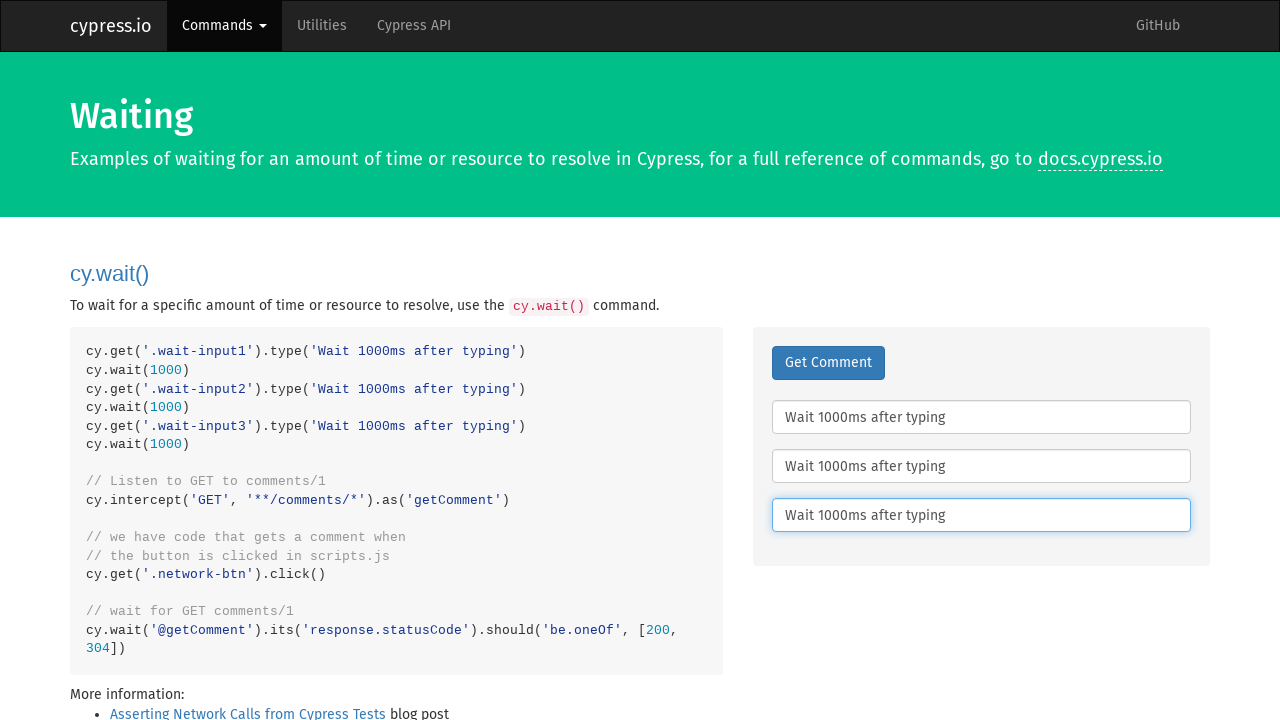

Clicked network button to trigger request at (828, 363) on .network-btn
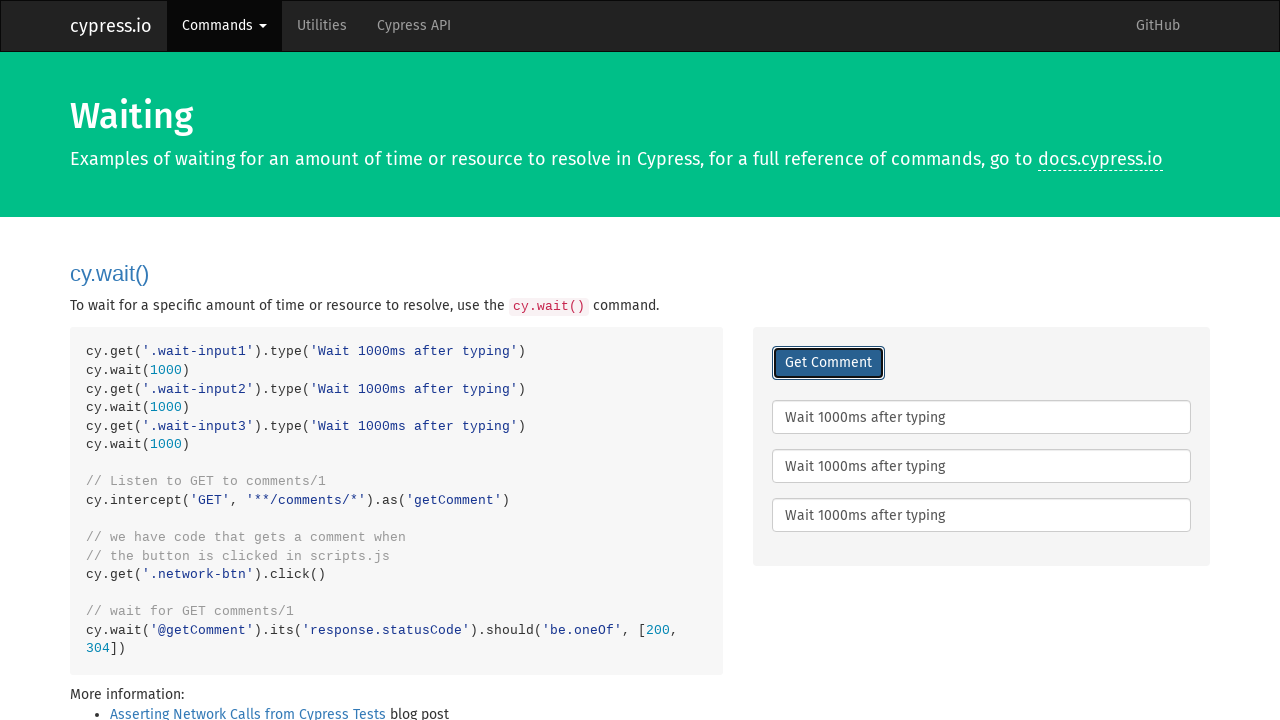

Network activity completed and reached idle state
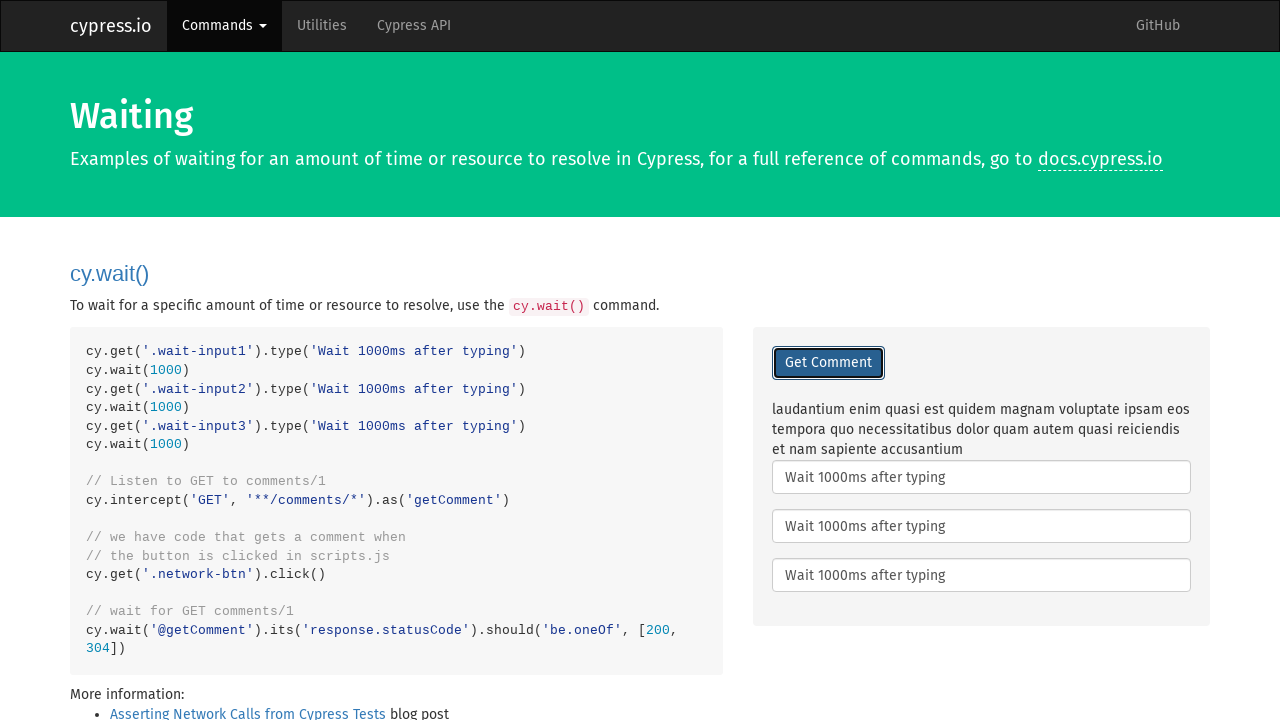

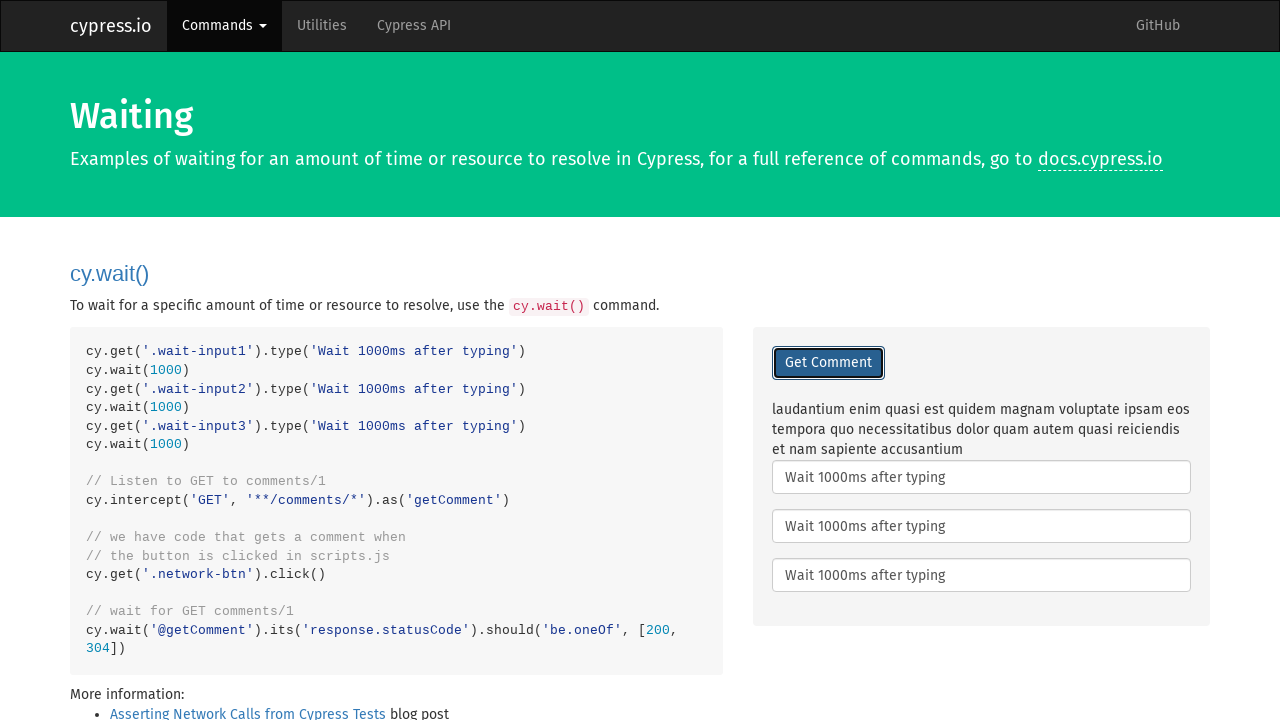